Navigates to the Form Authentication page and submits the form with empty credentials to verify error message is displayed

Starting URL: https://the-internet.herokuapp.com/

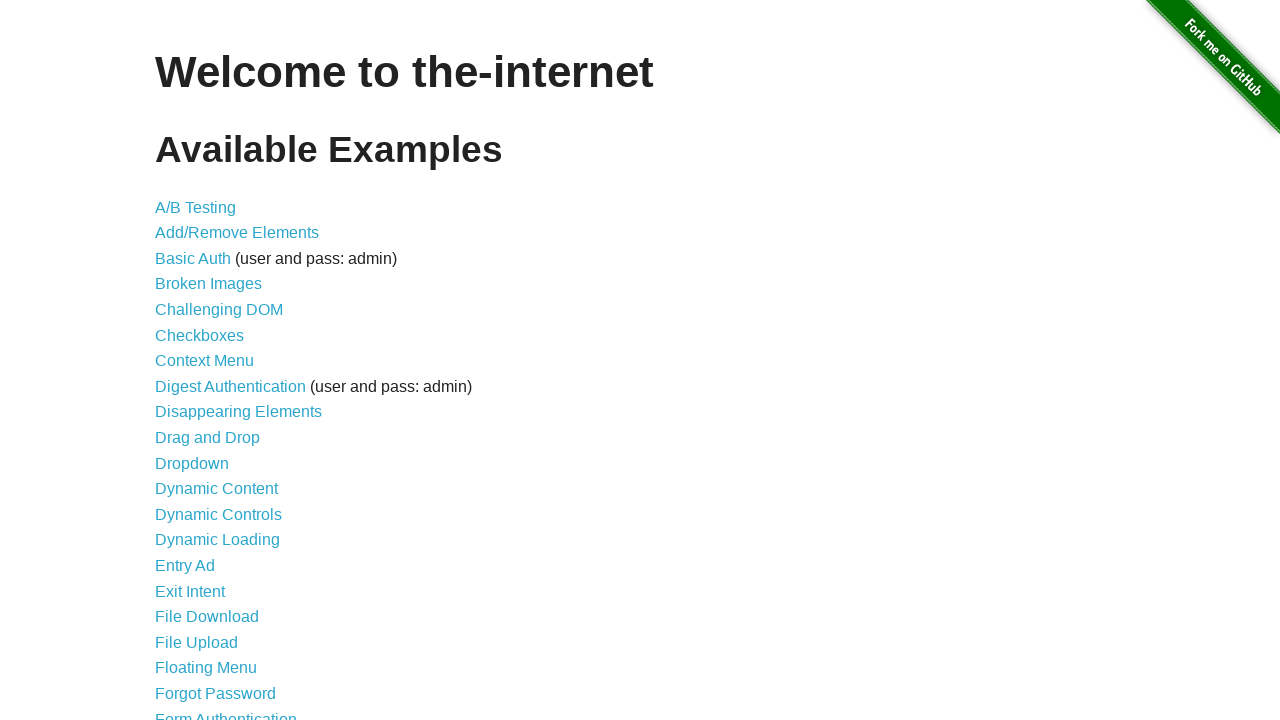

Clicked on Form Authentication link at (226, 712) on text=Form Authentication
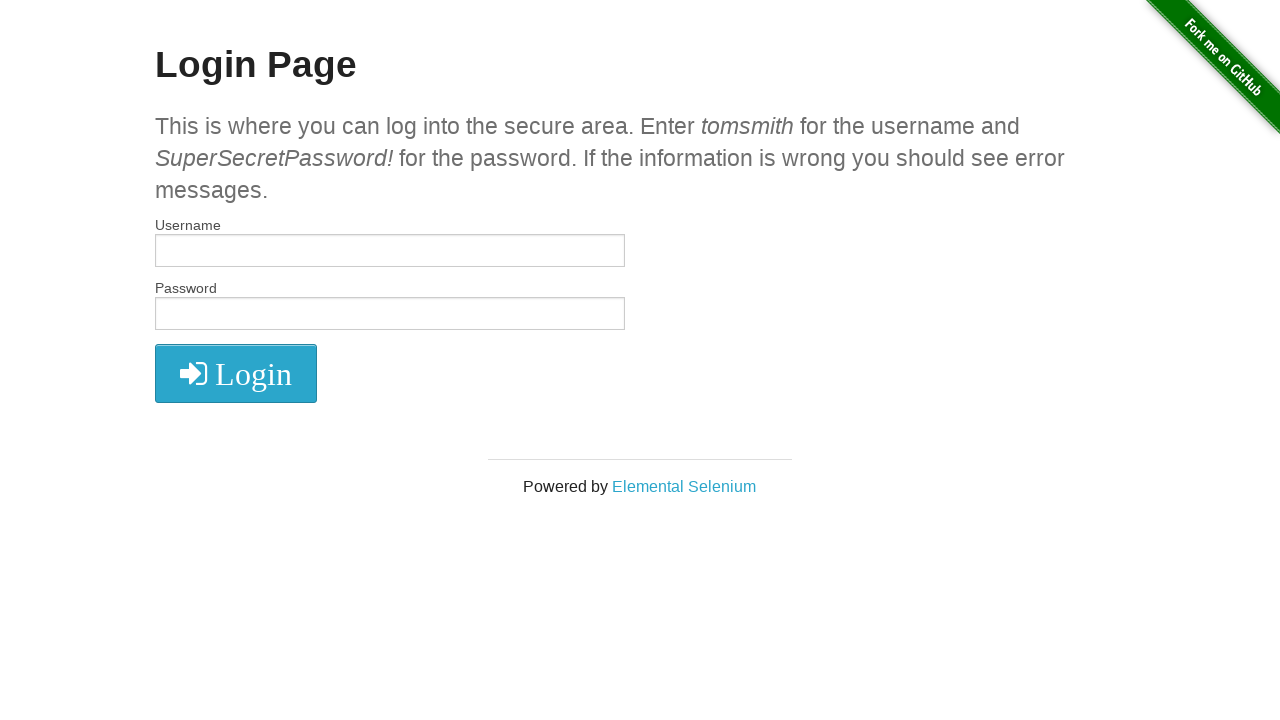

Clicked login button without entering credentials at (236, 373) on .radius
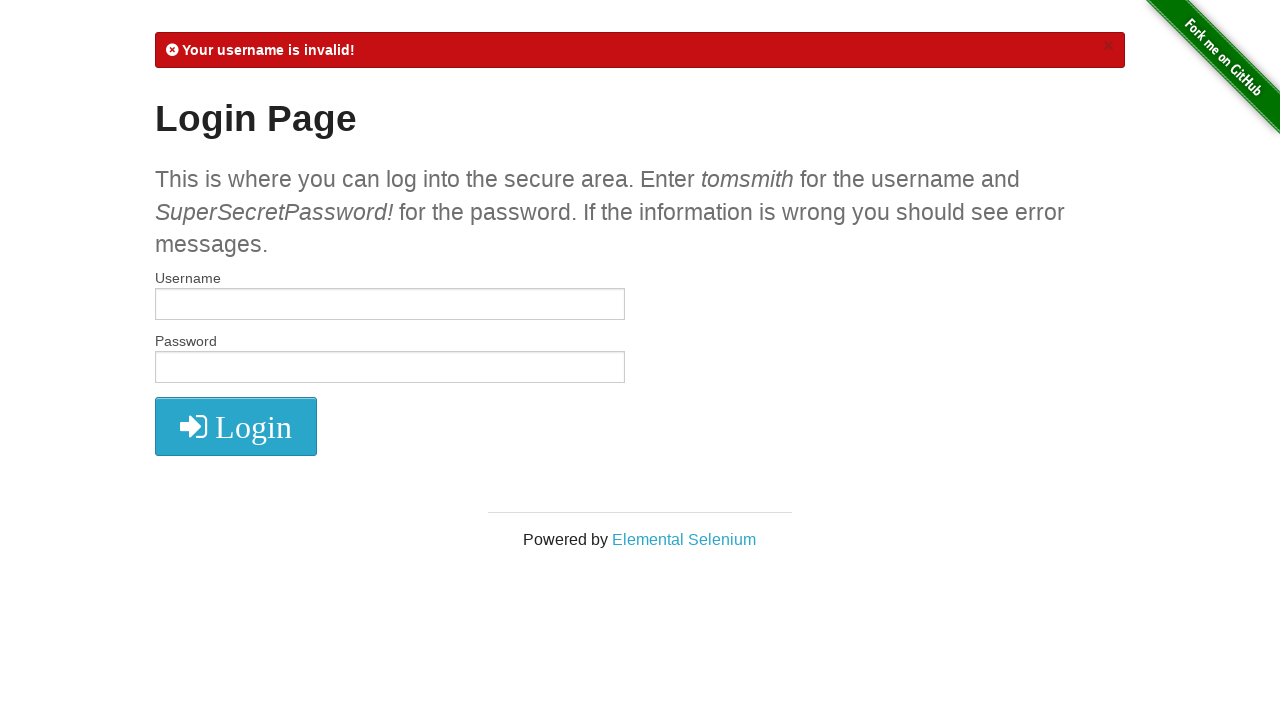

Error message appeared after submitting empty form
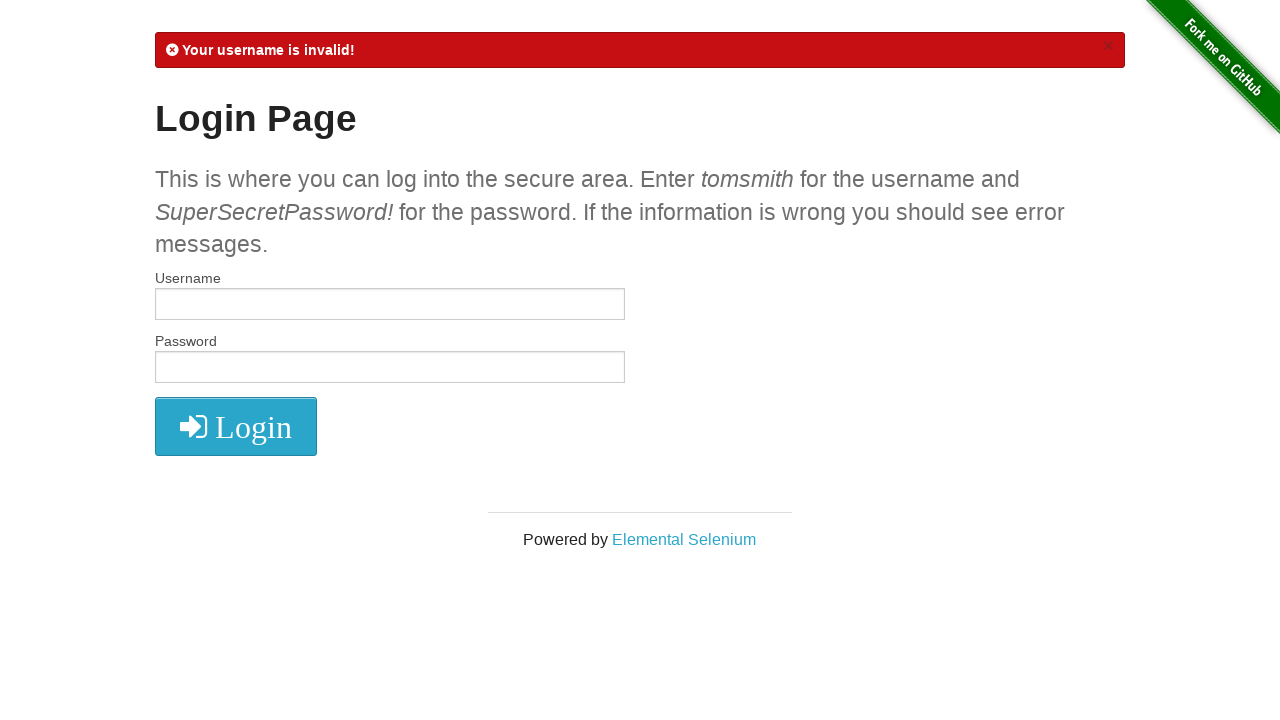

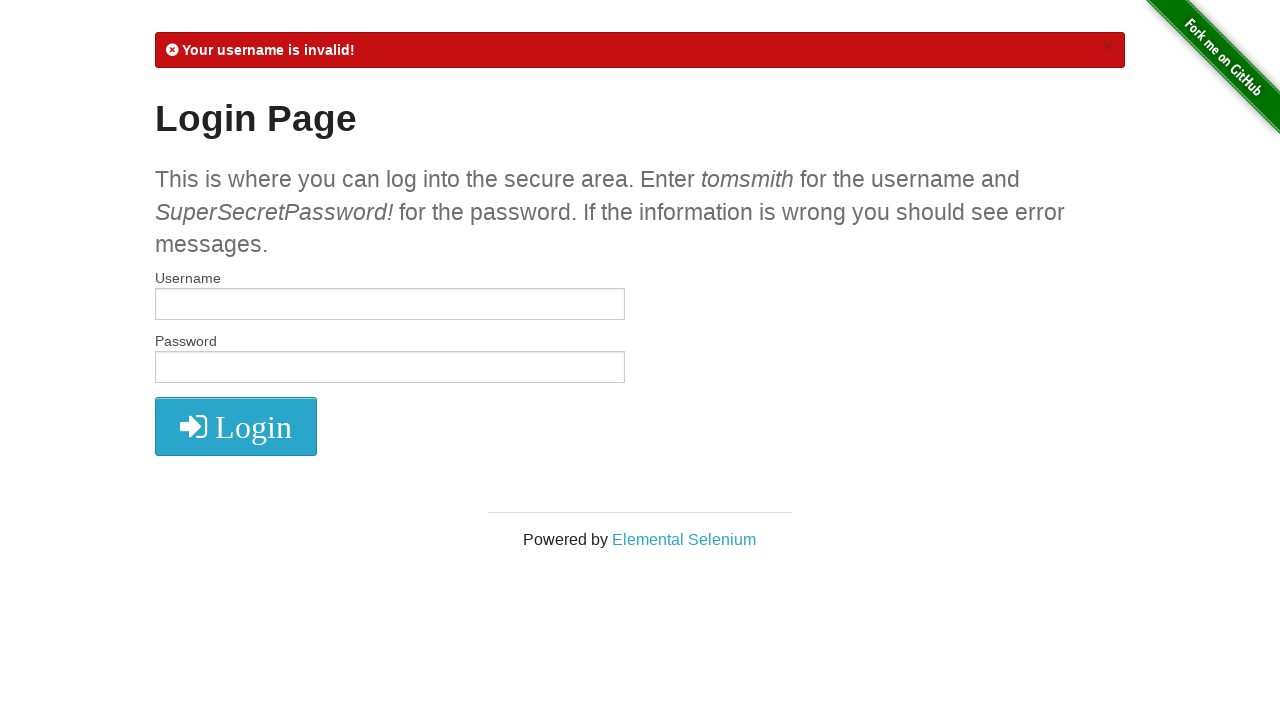